Opens a Russian marketplace website and verifies that the page title matches the expected text "Магазин Малых Закупок"

Starting URL: https://onlcmarket.ru/

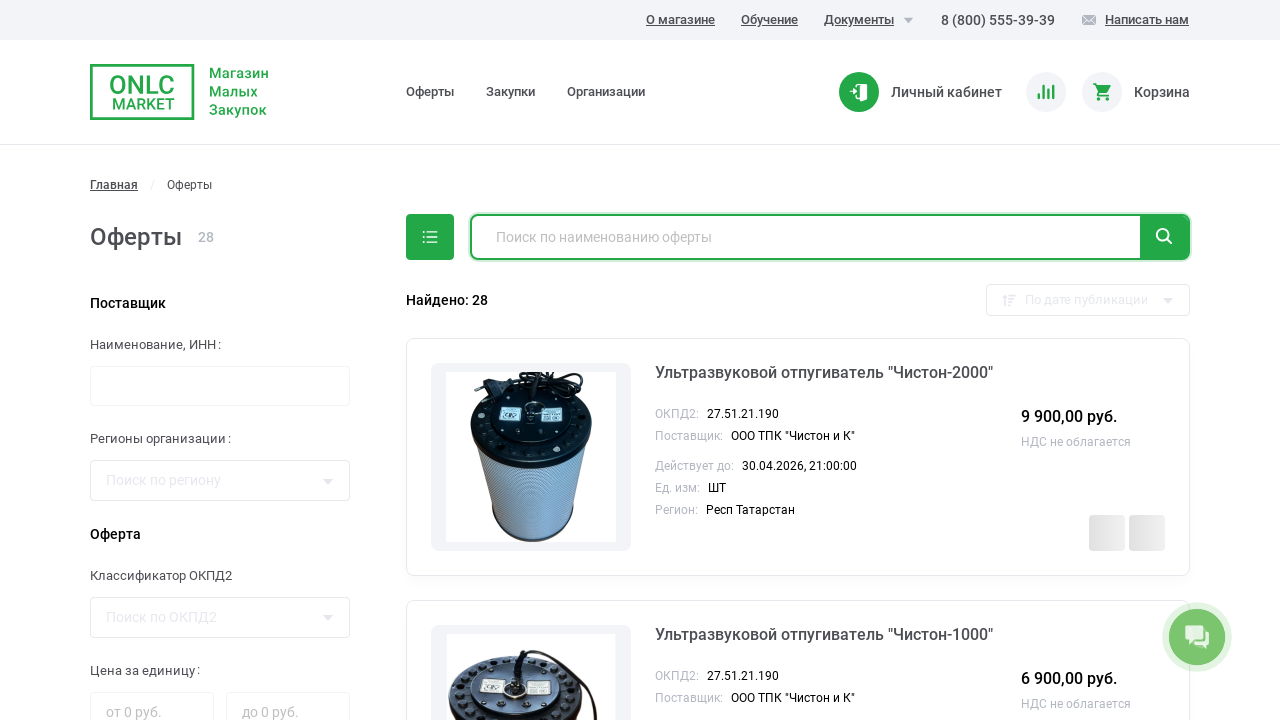

Waited for page to load (domcontentloaded state)
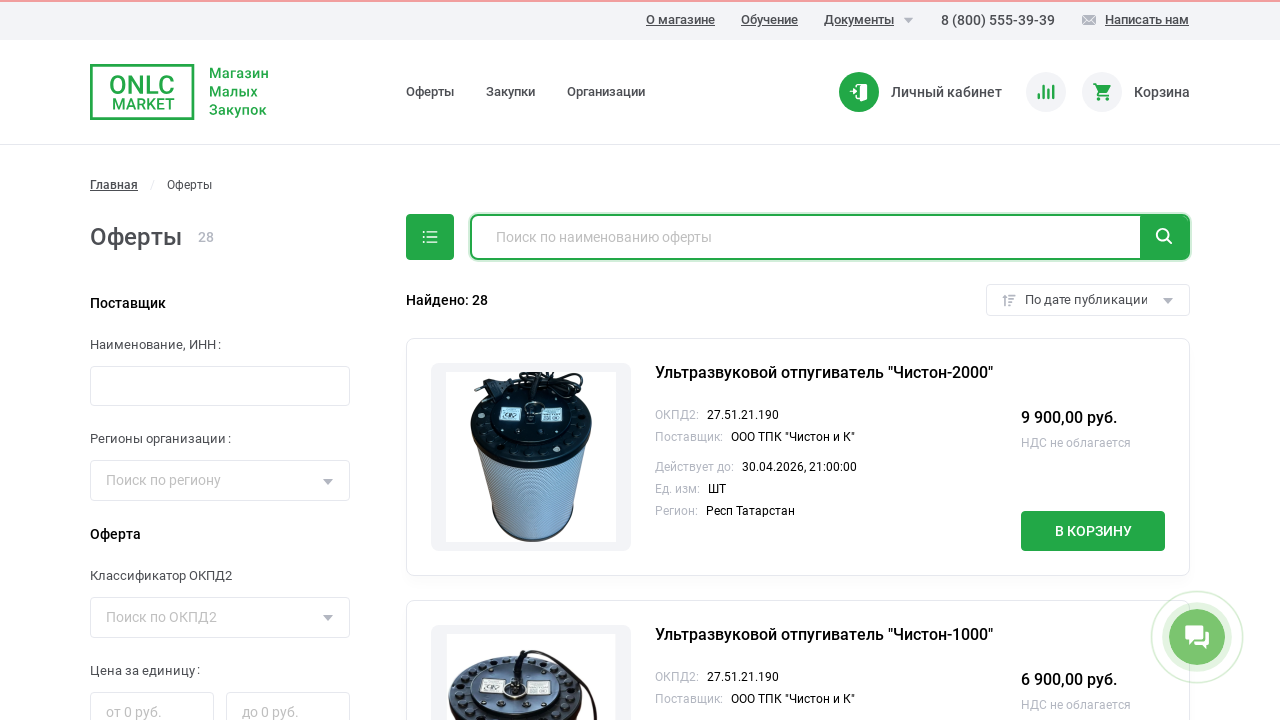

Retrieved page title: 'Магазин Малых Закупок'
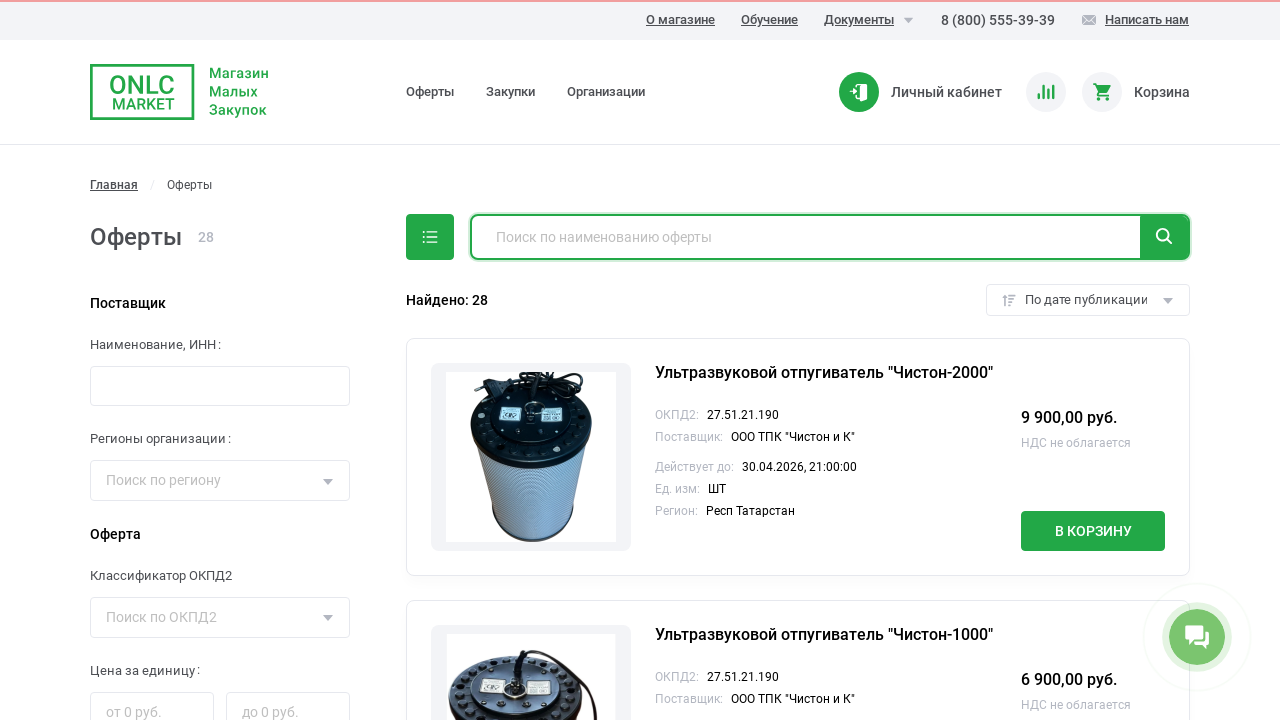

Verified page title matches expected value 'Магазин Малых Закупок'
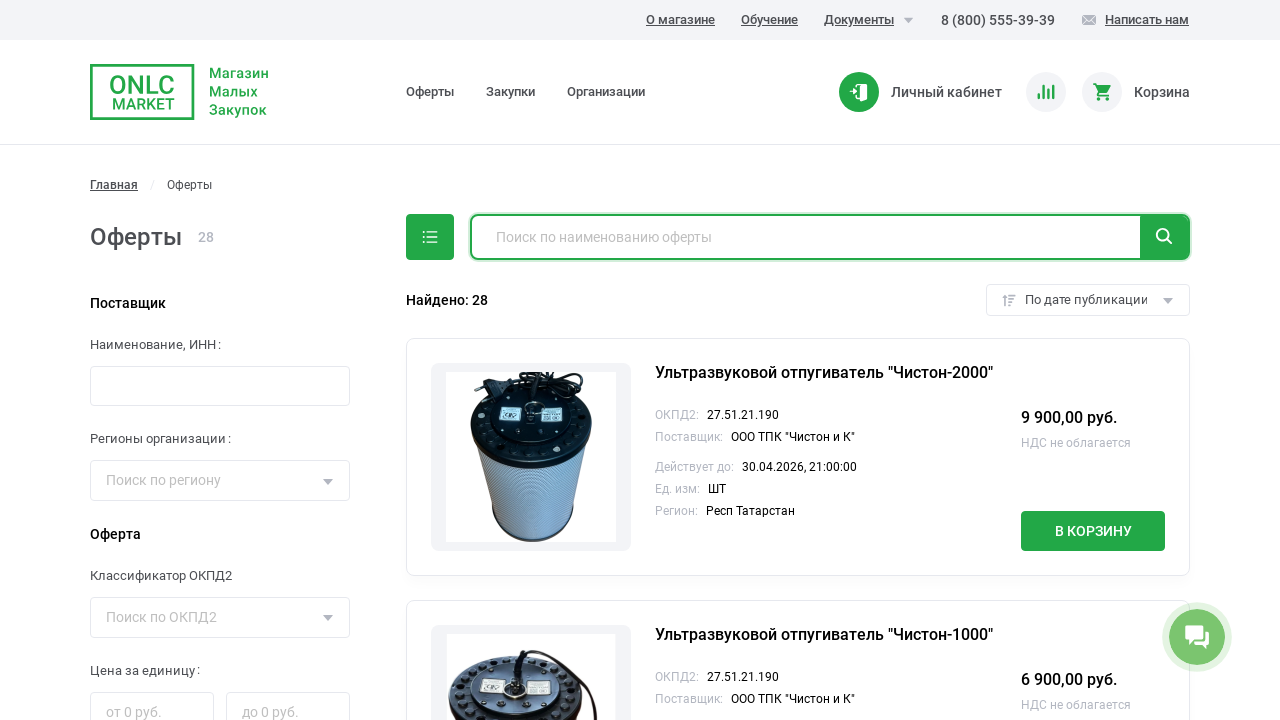

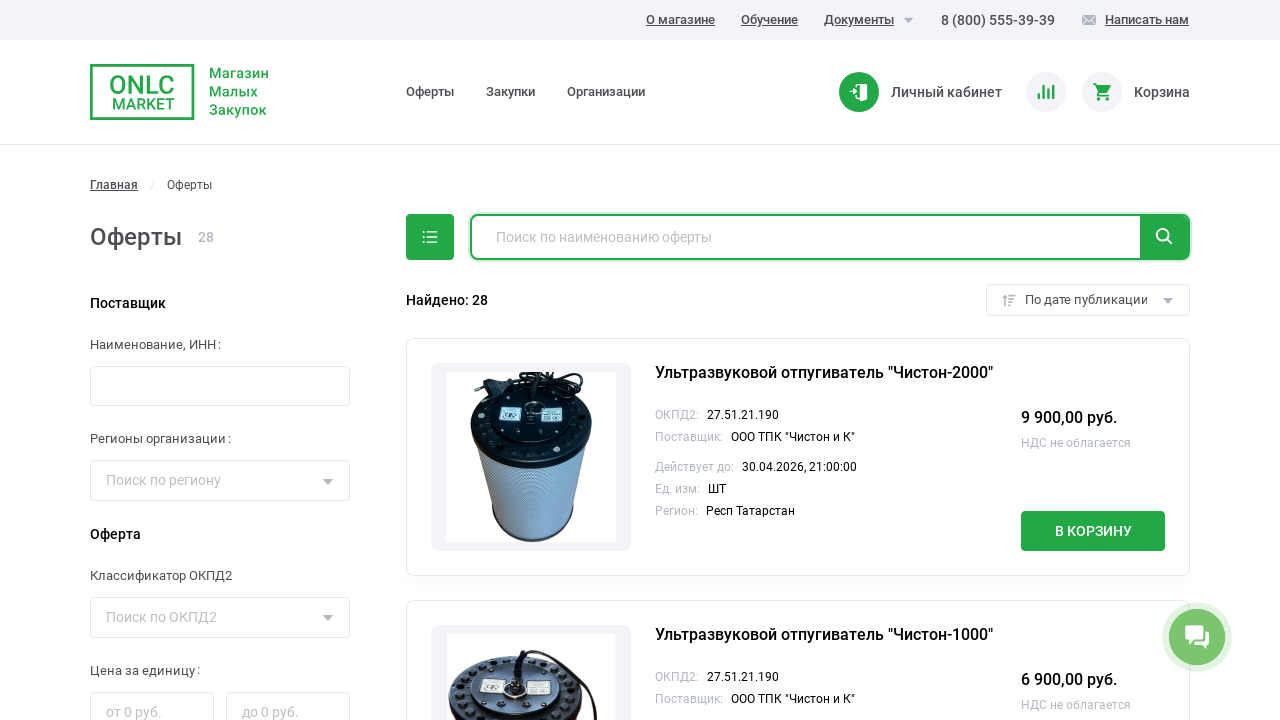